Tests the Redmine roadmap page by navigating to it, selecting tracker filters, toggling the subprojects checkbox, and applying filters to view the task list.

Starting URL: https://www.redmine.org/

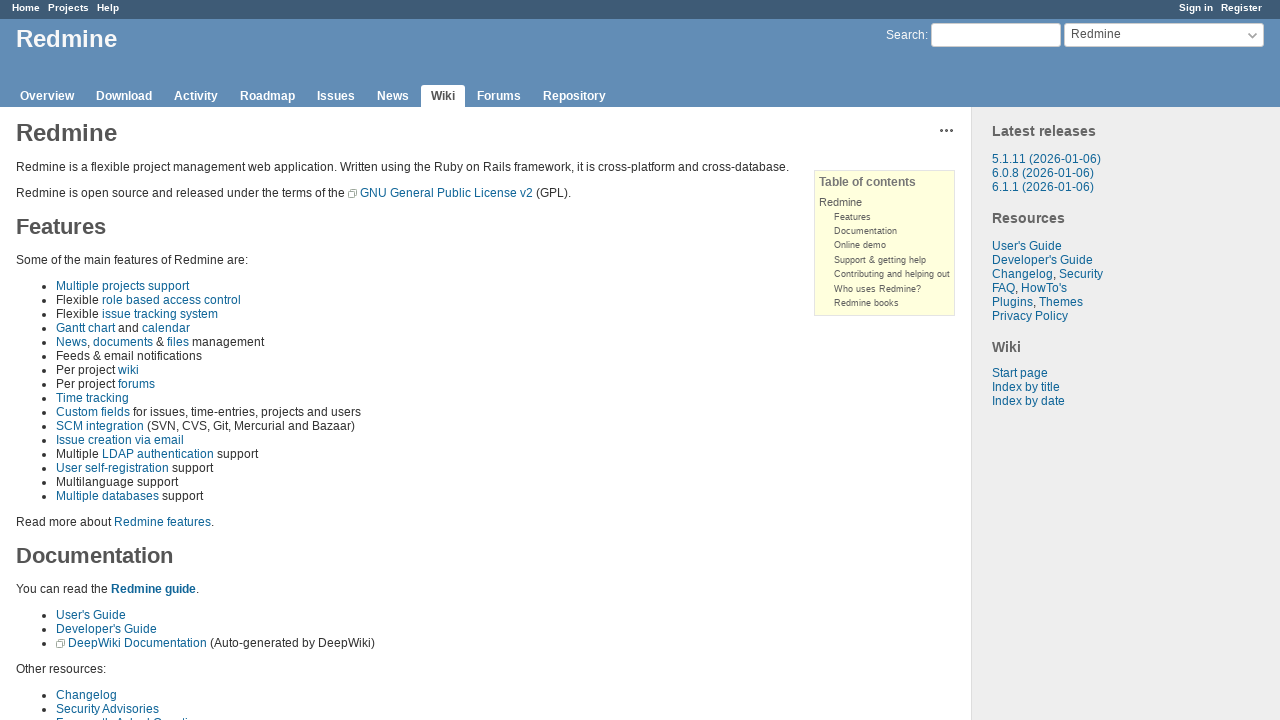

Page loaded with domcontentloaded state
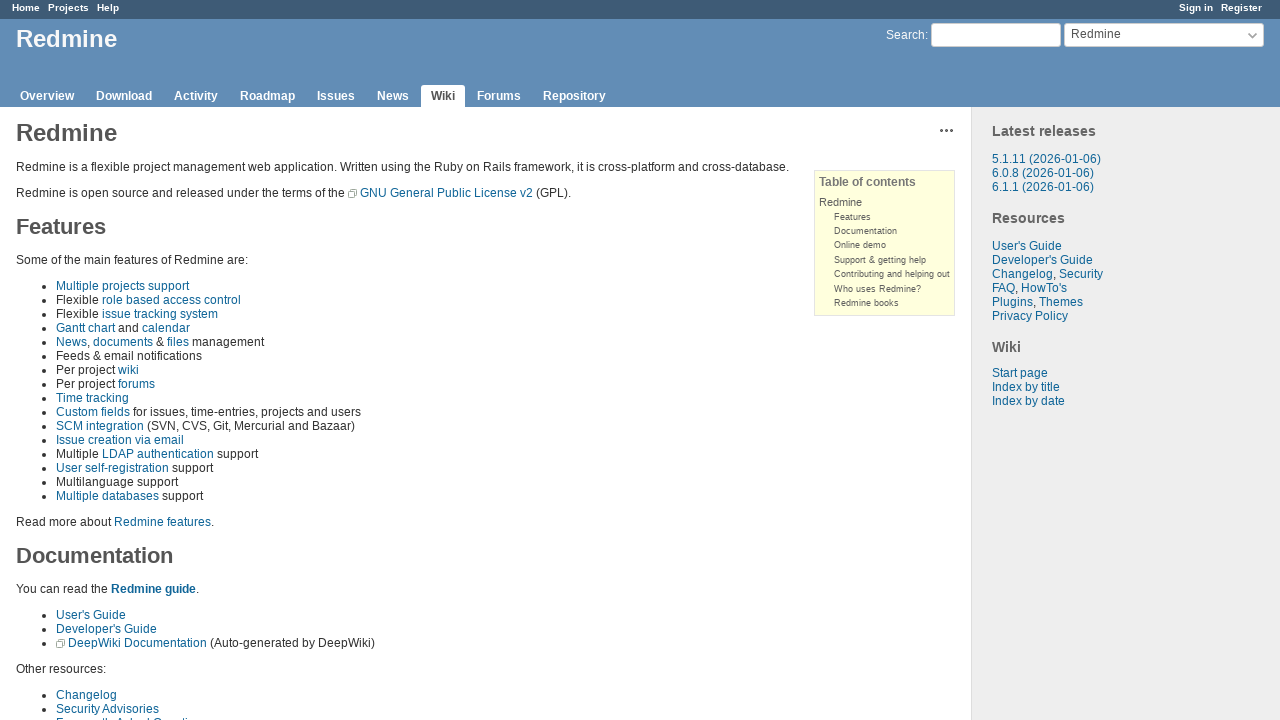

Clicked on Roadmap link in header at (268, 96) on #header [class="roadmap"]
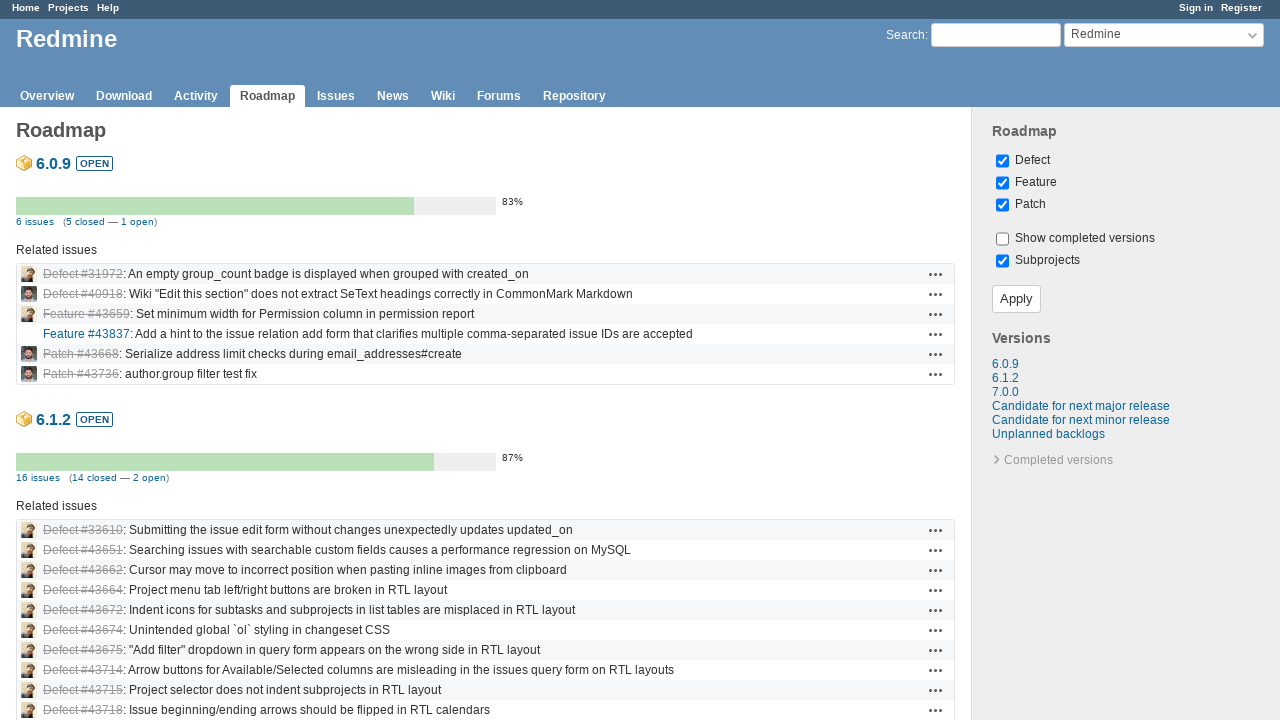

Navigated to roadmap page
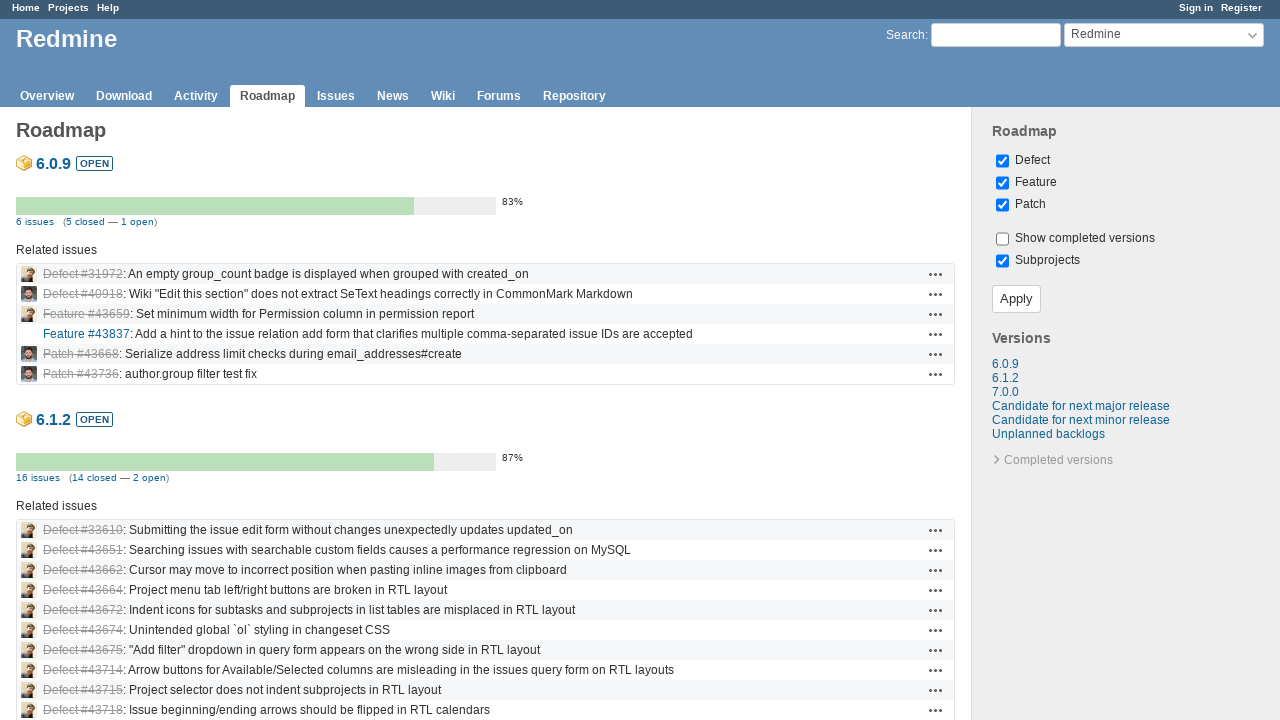

Clicked first tracker filter checkbox at (1002, 161) on [name*="tracker"] >> nth=0
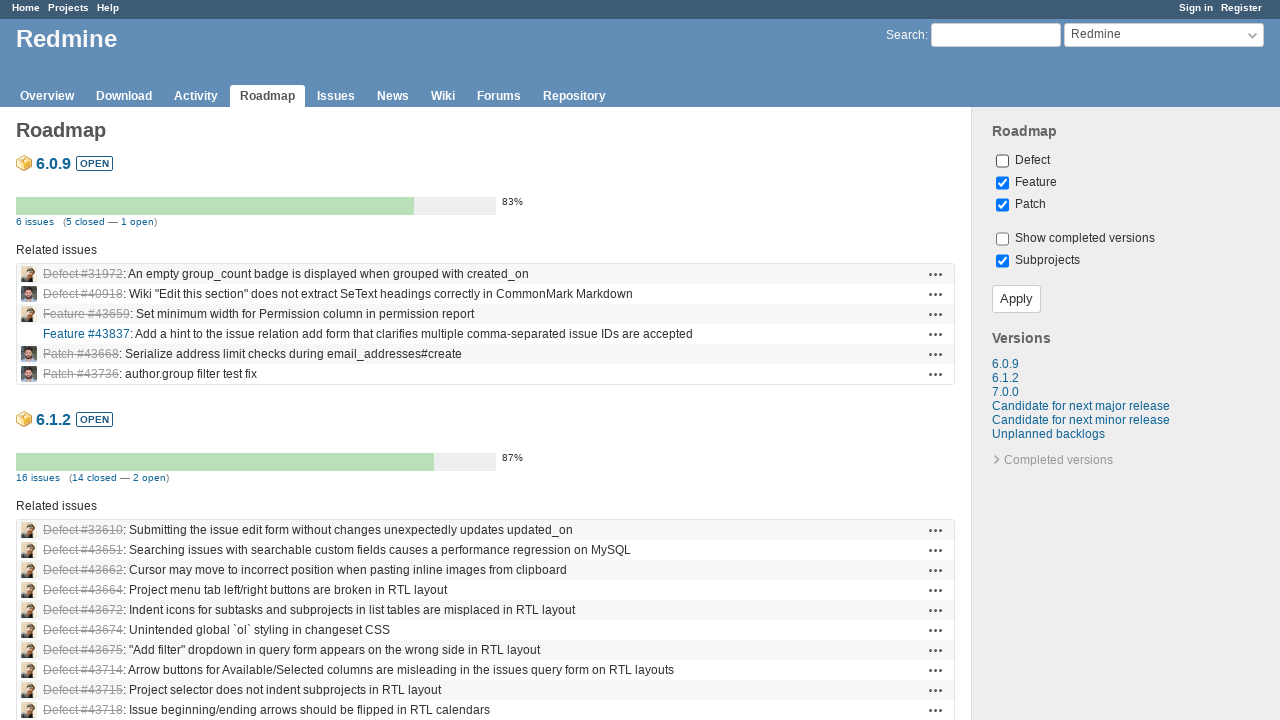

Clicked tracker input with value '2' at (1002, 183) on input[value="2"]
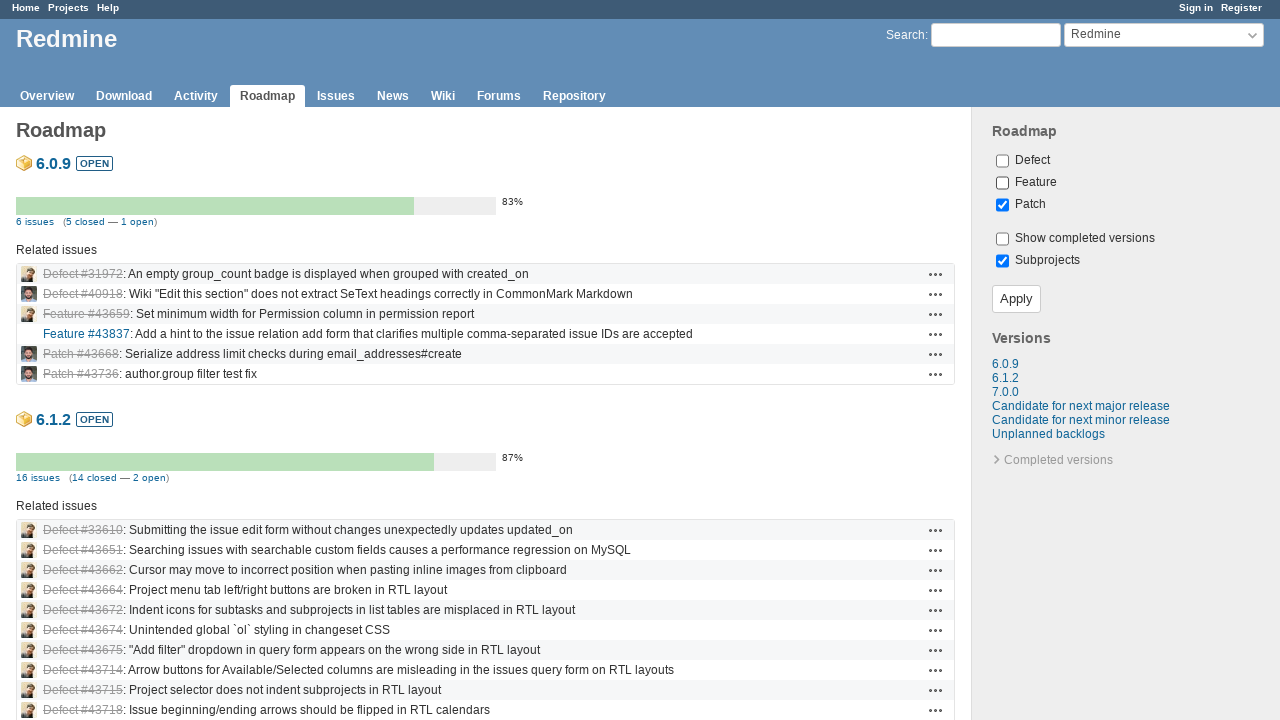

Toggled subprojects checkbox at (1002, 261) on #with_subprojects[type="checkbox"]
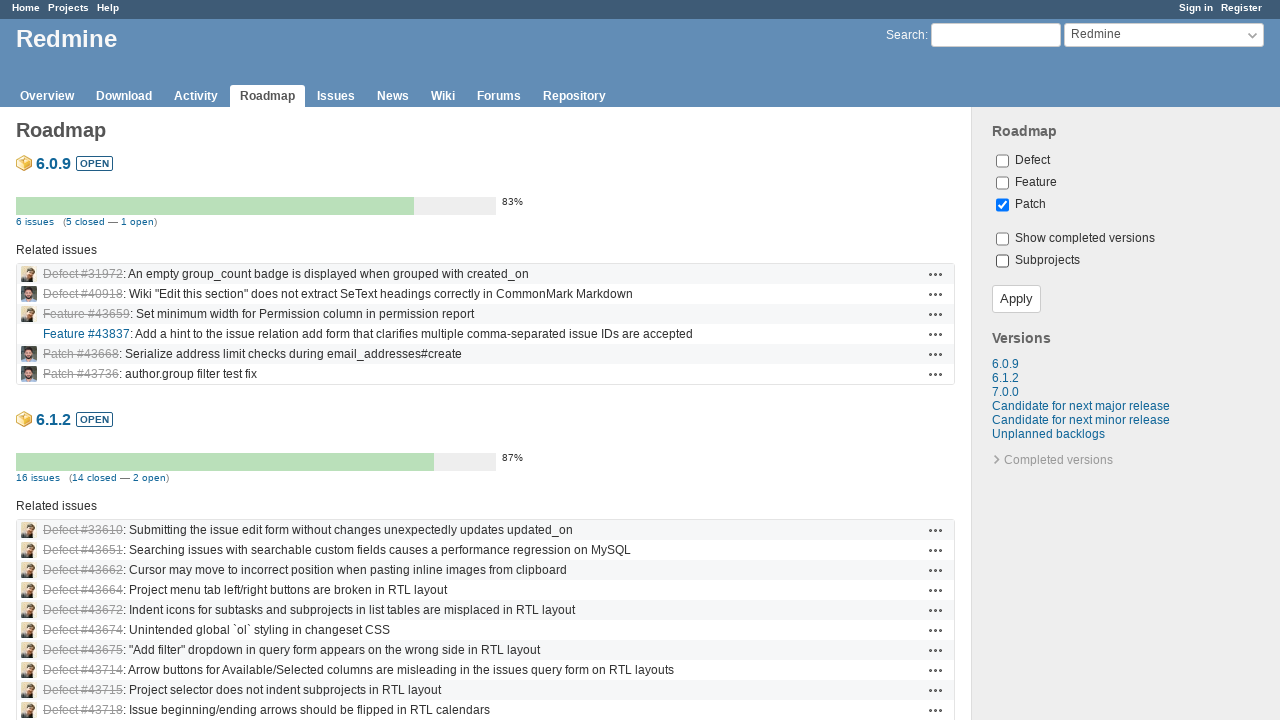

Clicked apply button to submit filters at (1016, 299) on [class="button-small"]
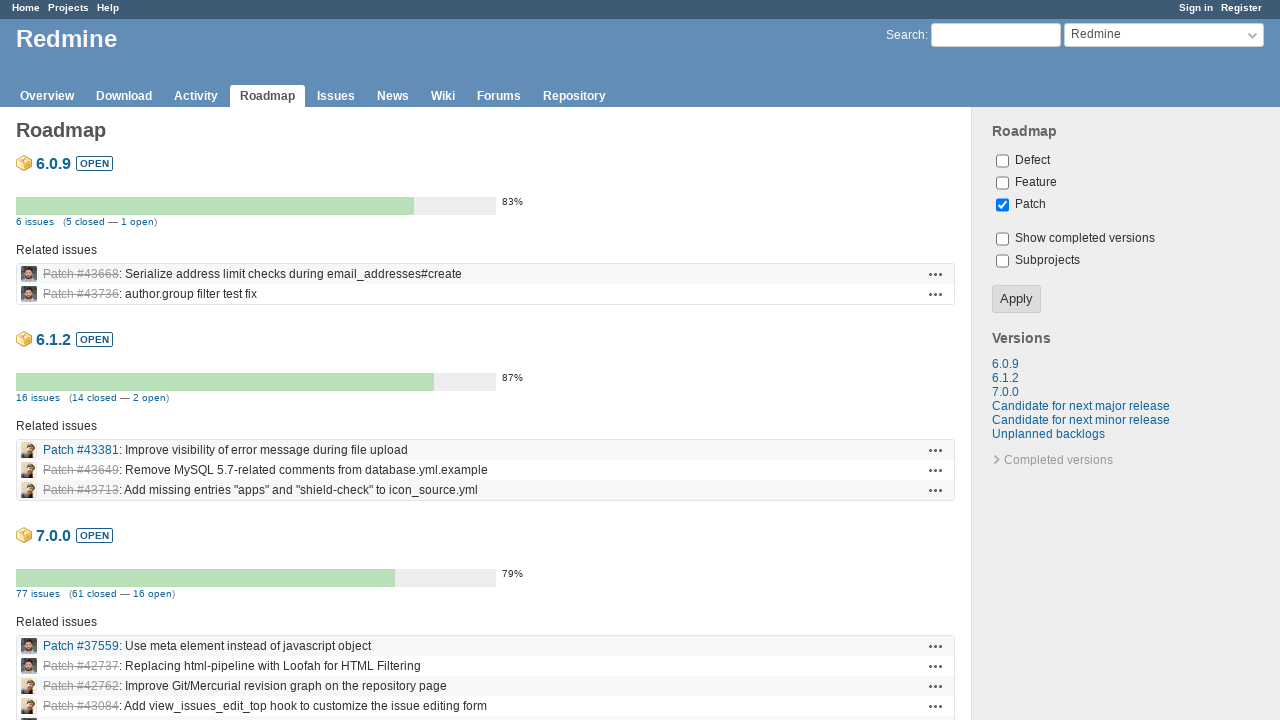

Roadmap task list loaded and visible
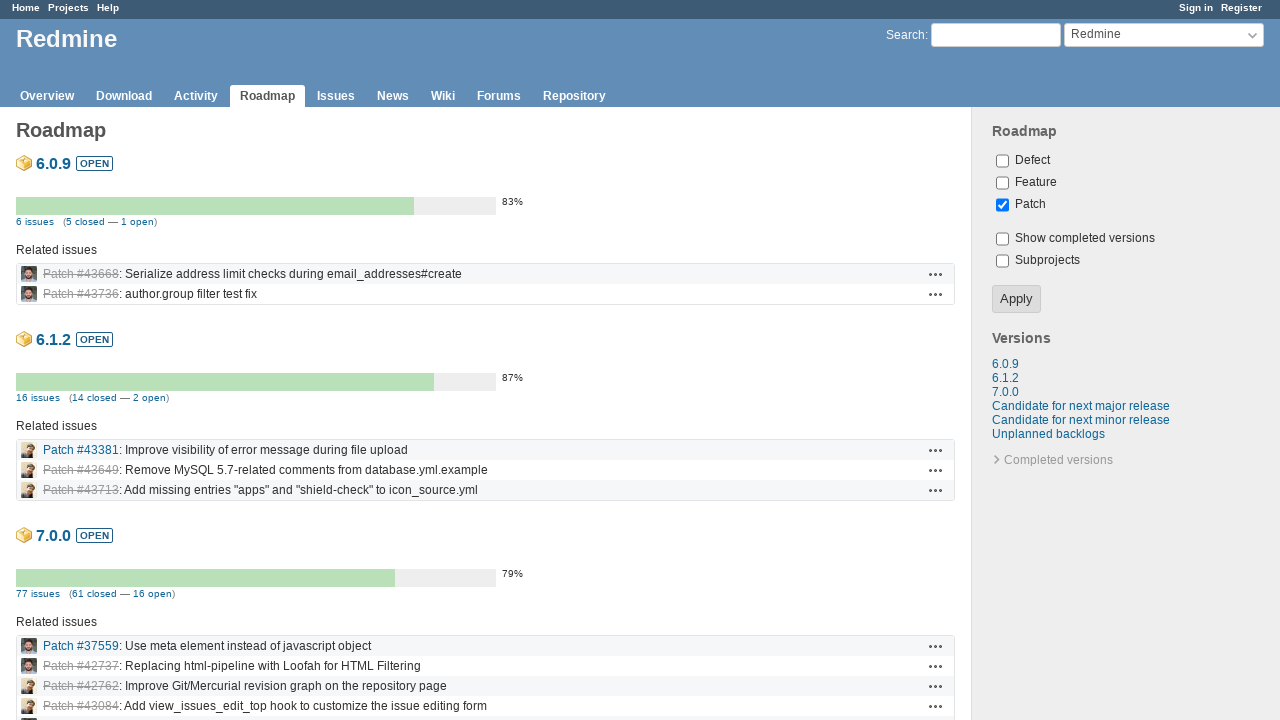

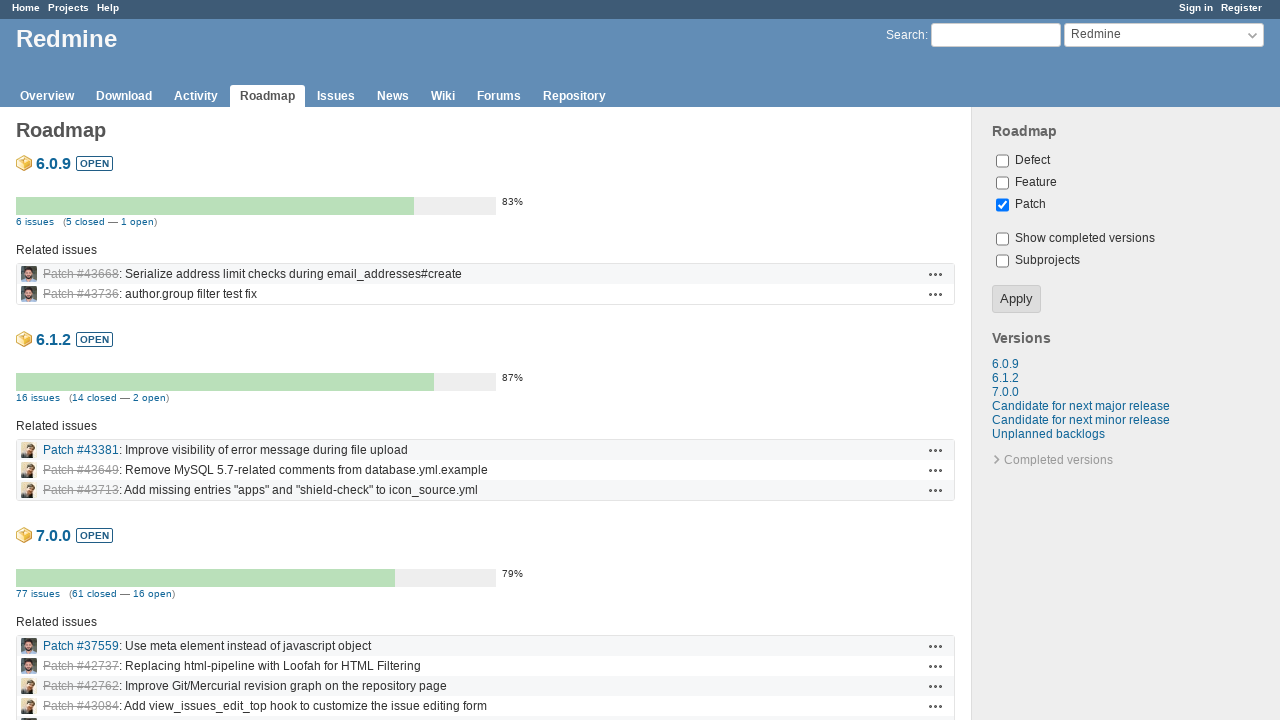